Tests drag and drop functionality within an iframe by dragging an element from source to target

Starting URL: https://jqueryui.com/droppable/

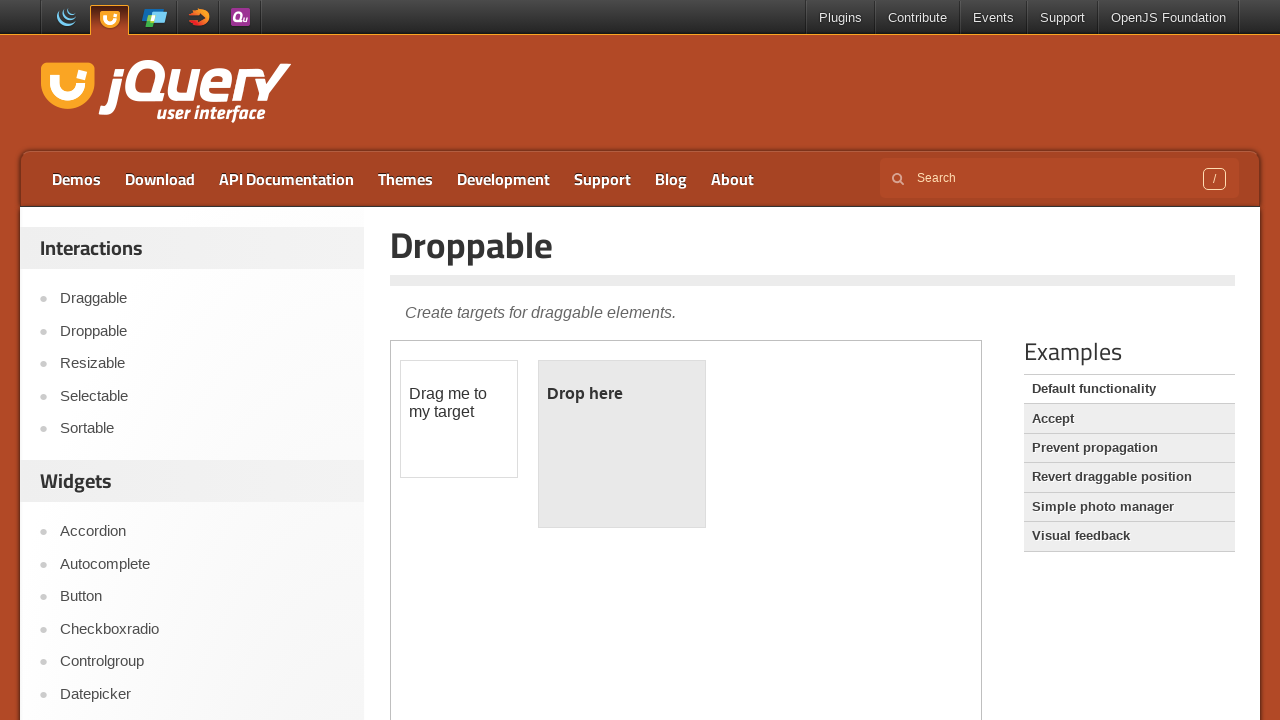

Navigated to jQuery UI droppable demo page
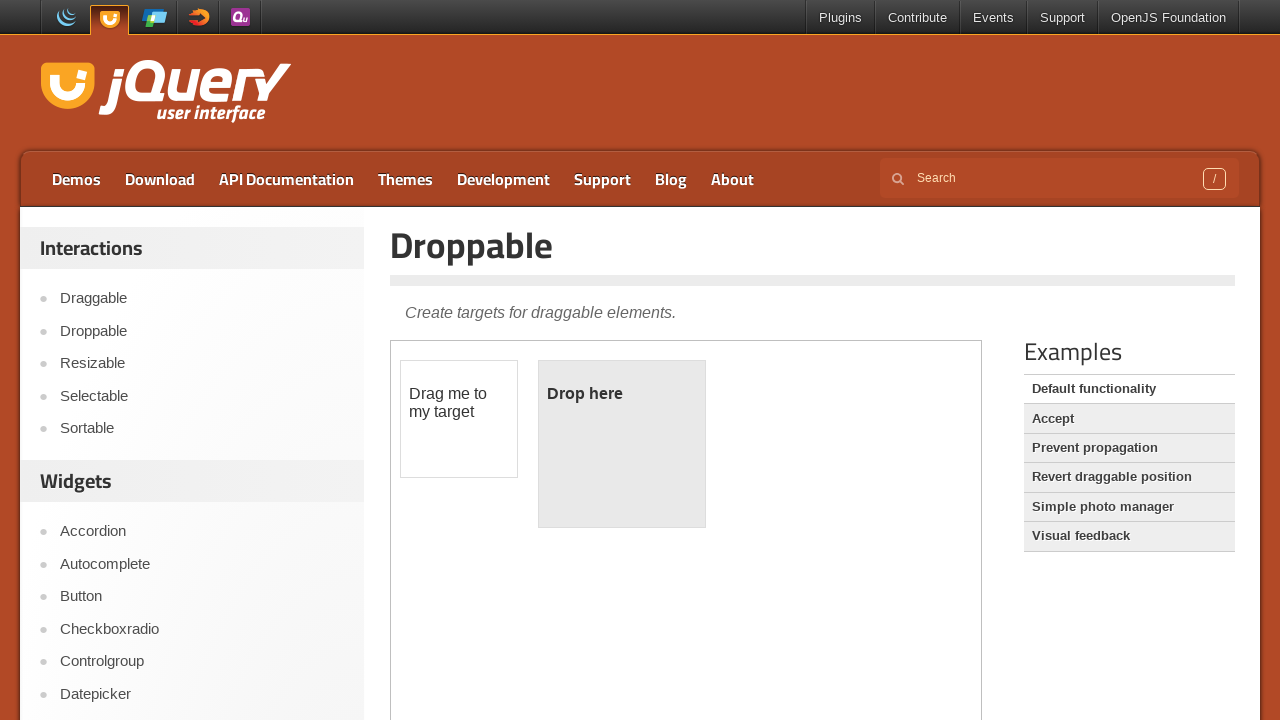

Located iframe containing drag and drop demo
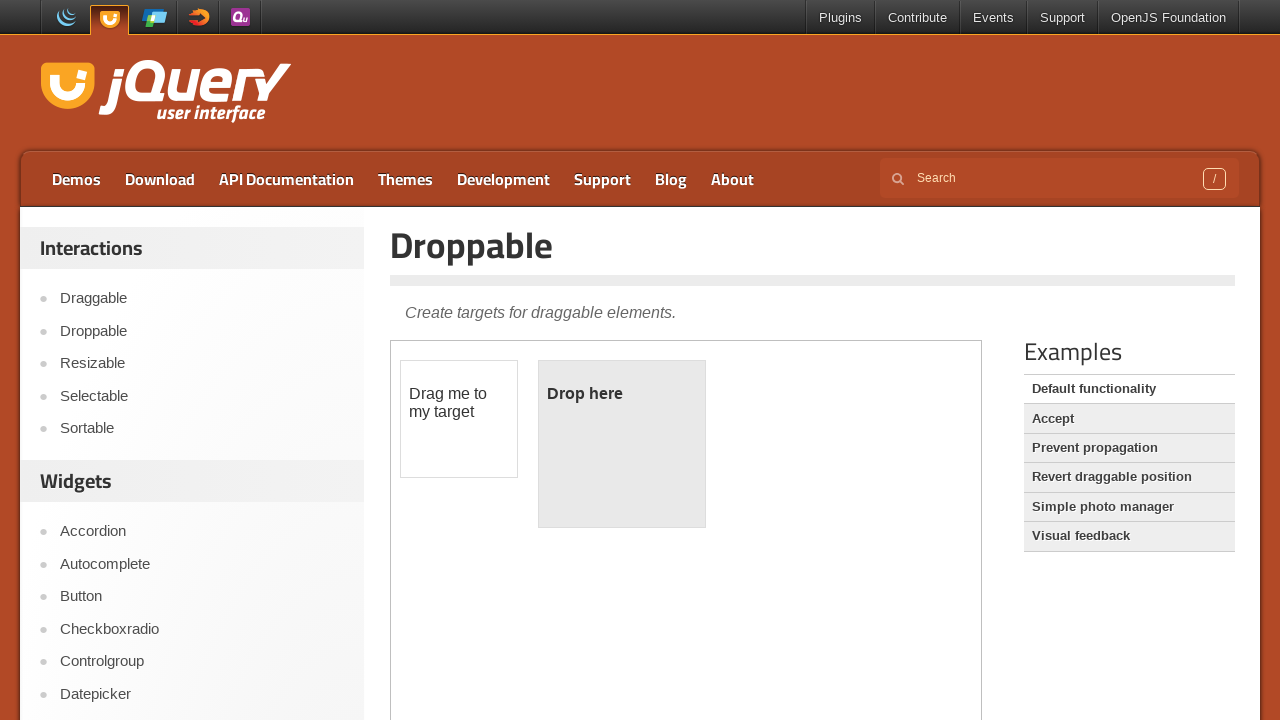

Located draggable source element within iframe
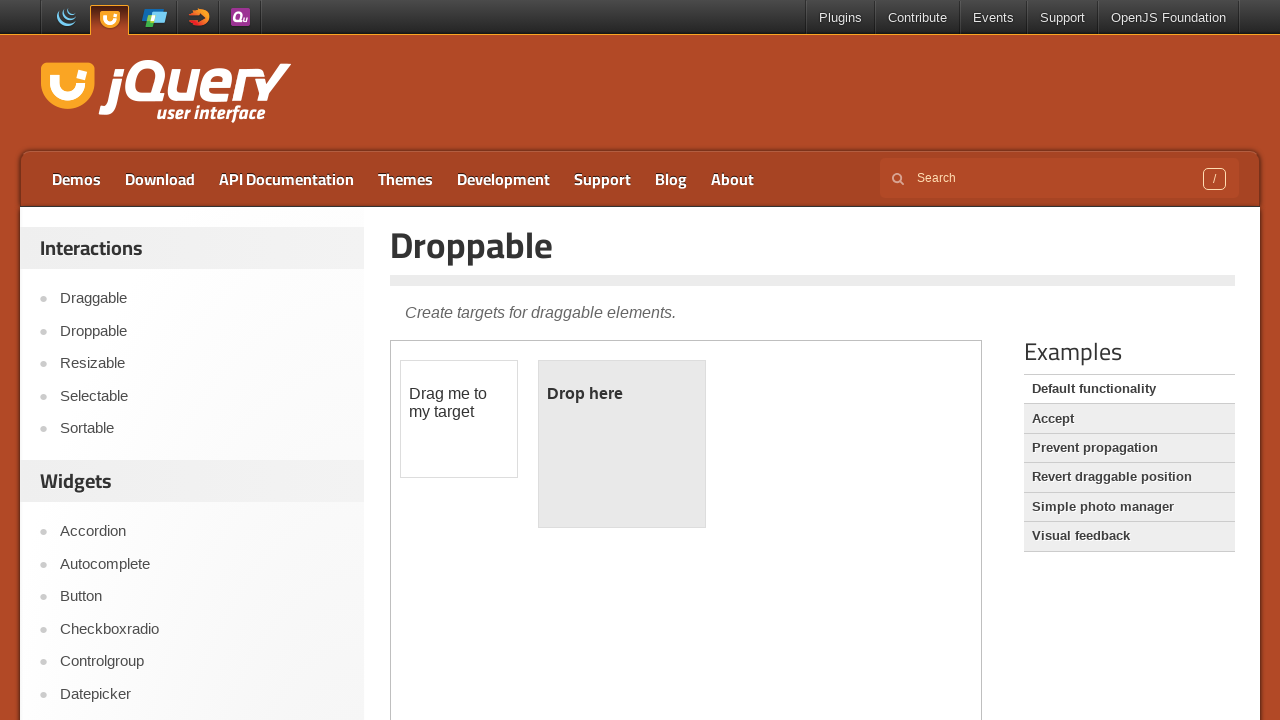

Located droppable target element within iframe
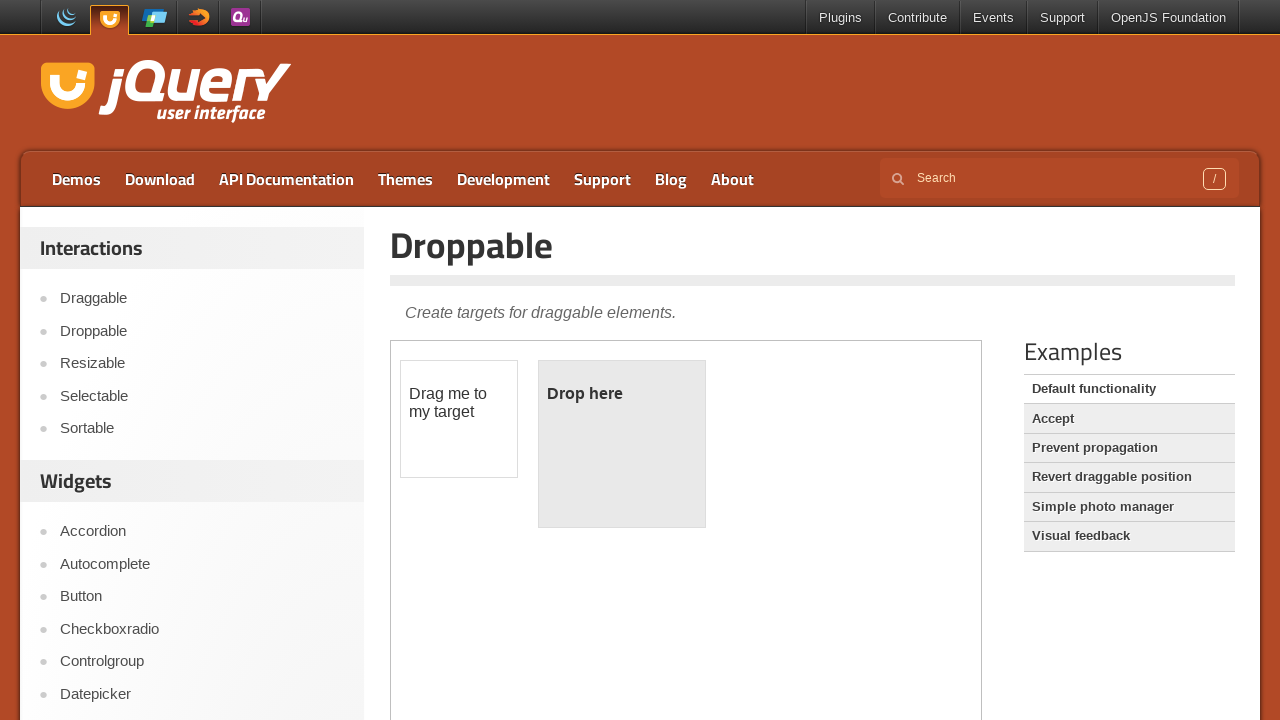

Successfully dragged element from source to target within iframe at (622, 444)
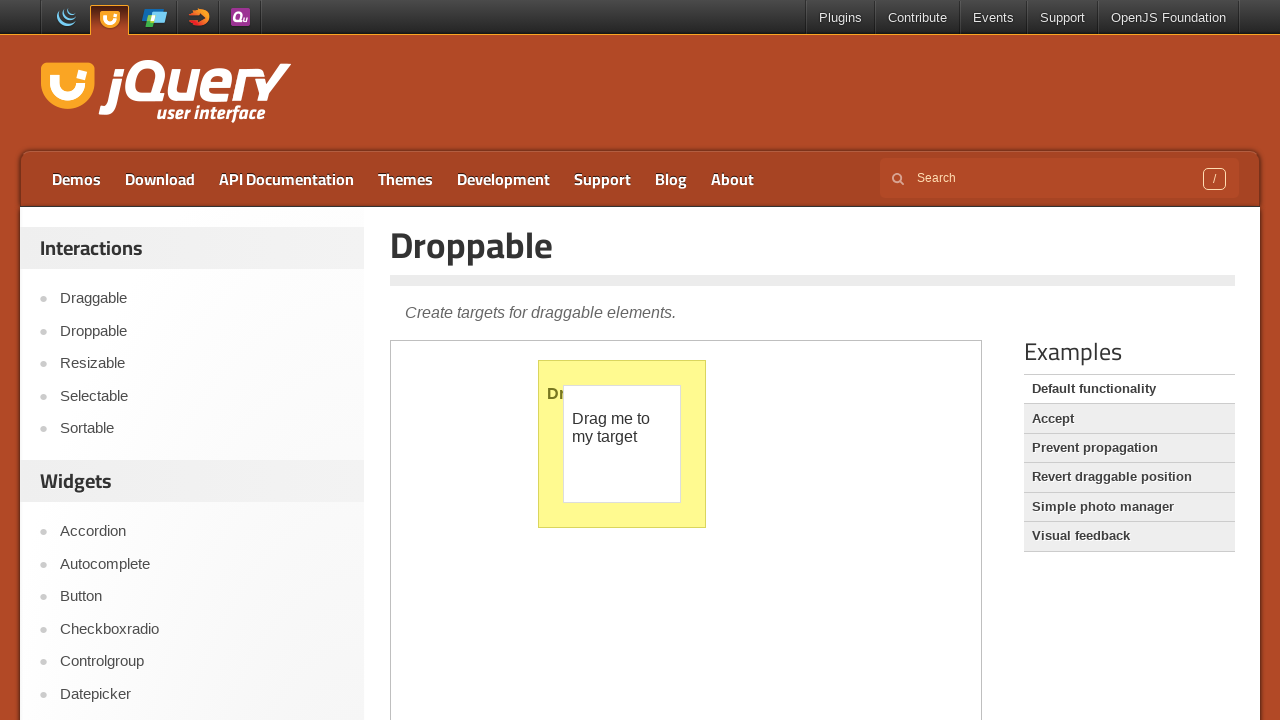

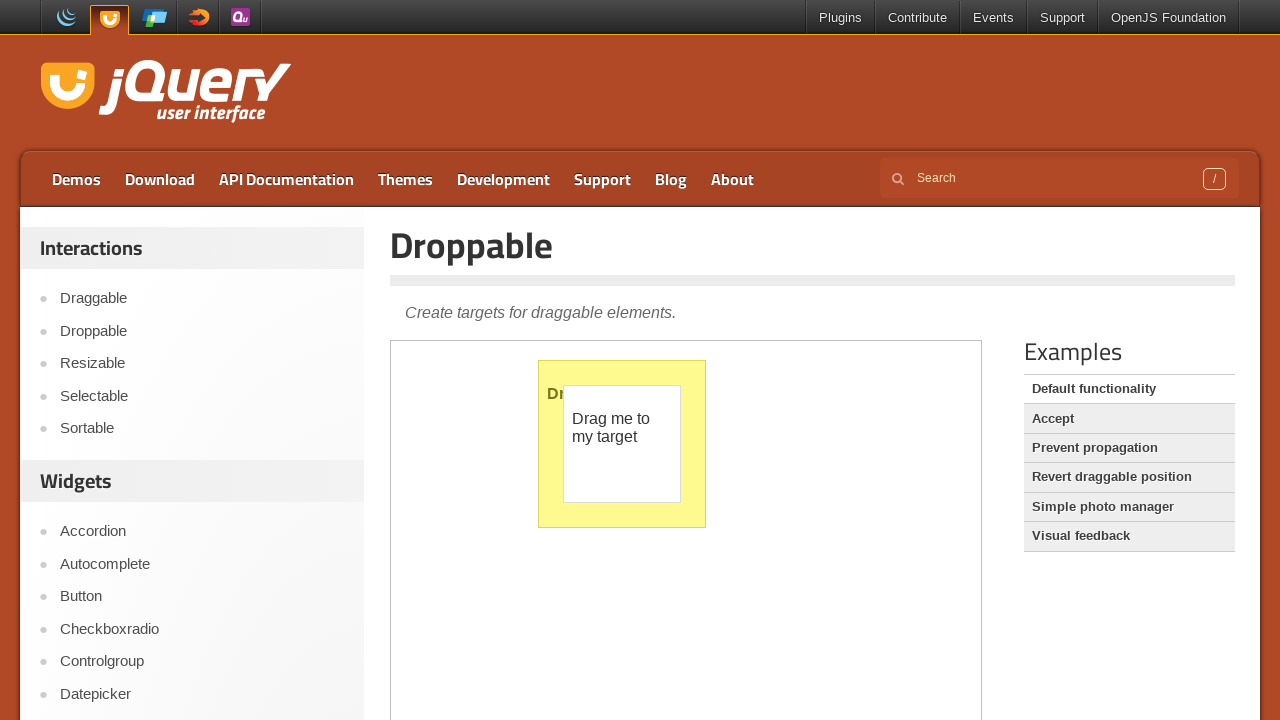